Tests clicking a button with a dynamic ID on the UI Testing Playground site to verify that elements with changing IDs can still be interacted with using class selectors.

Starting URL: http://uitestingplayground.com/dynamicid

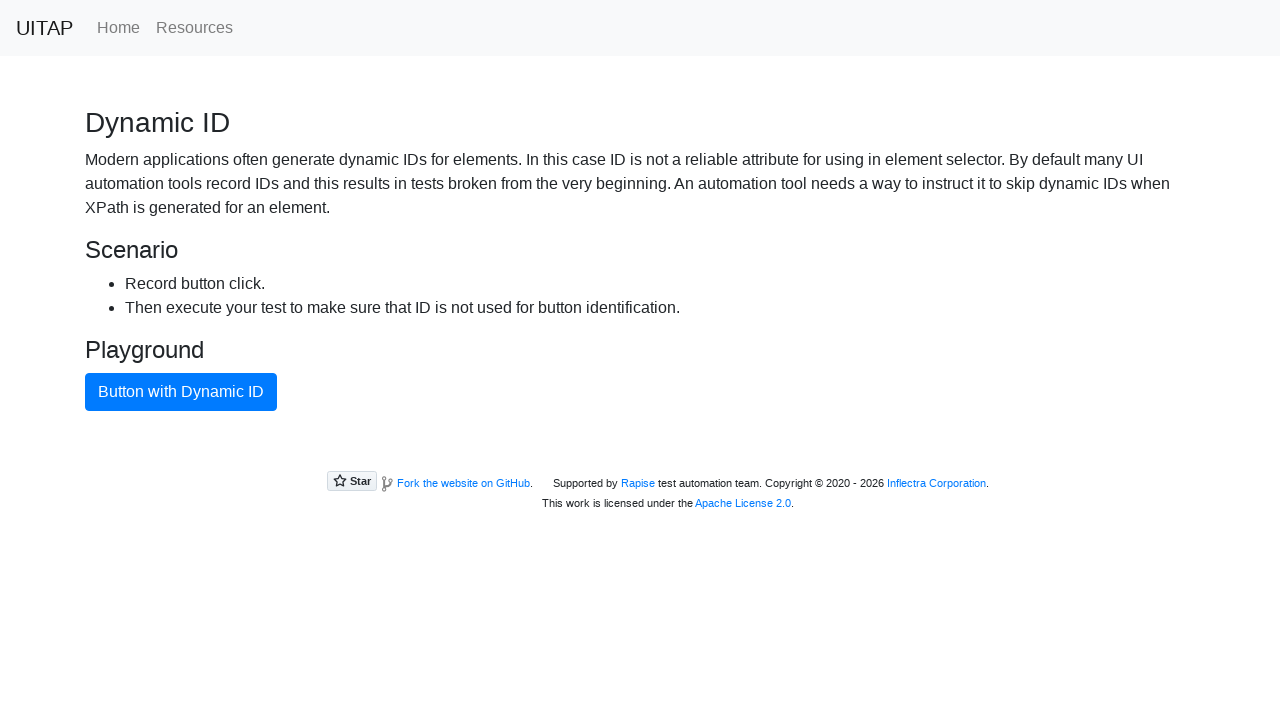

Navigated to UI Testing Playground dynamic ID page
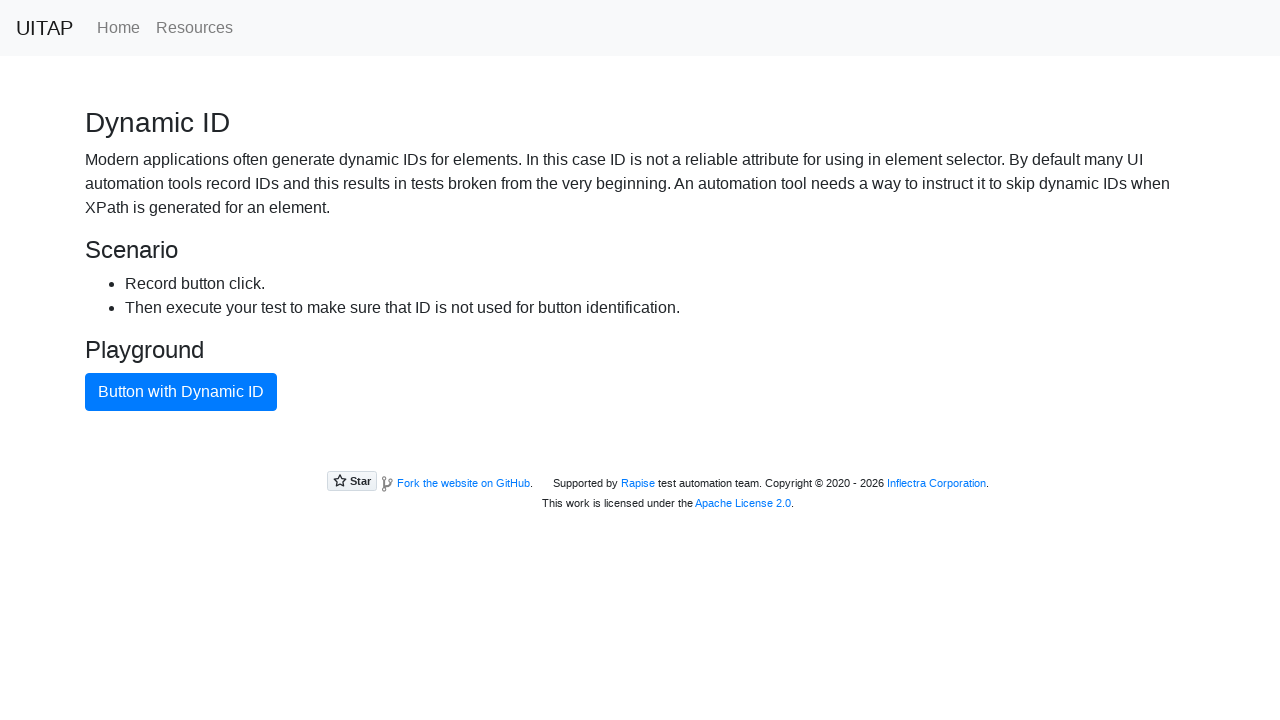

Clicked button with dynamic ID using class selector .btn-primary at (181, 392) on .btn-primary
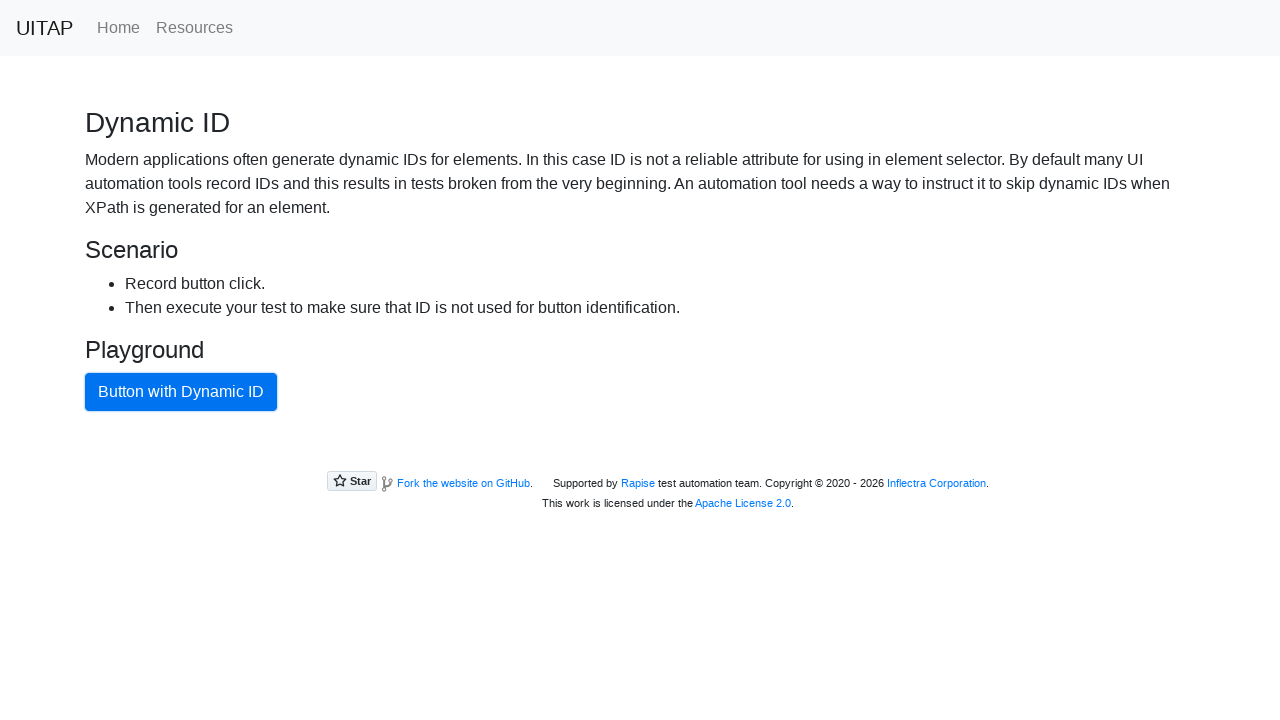

Waited 500ms for button click to complete
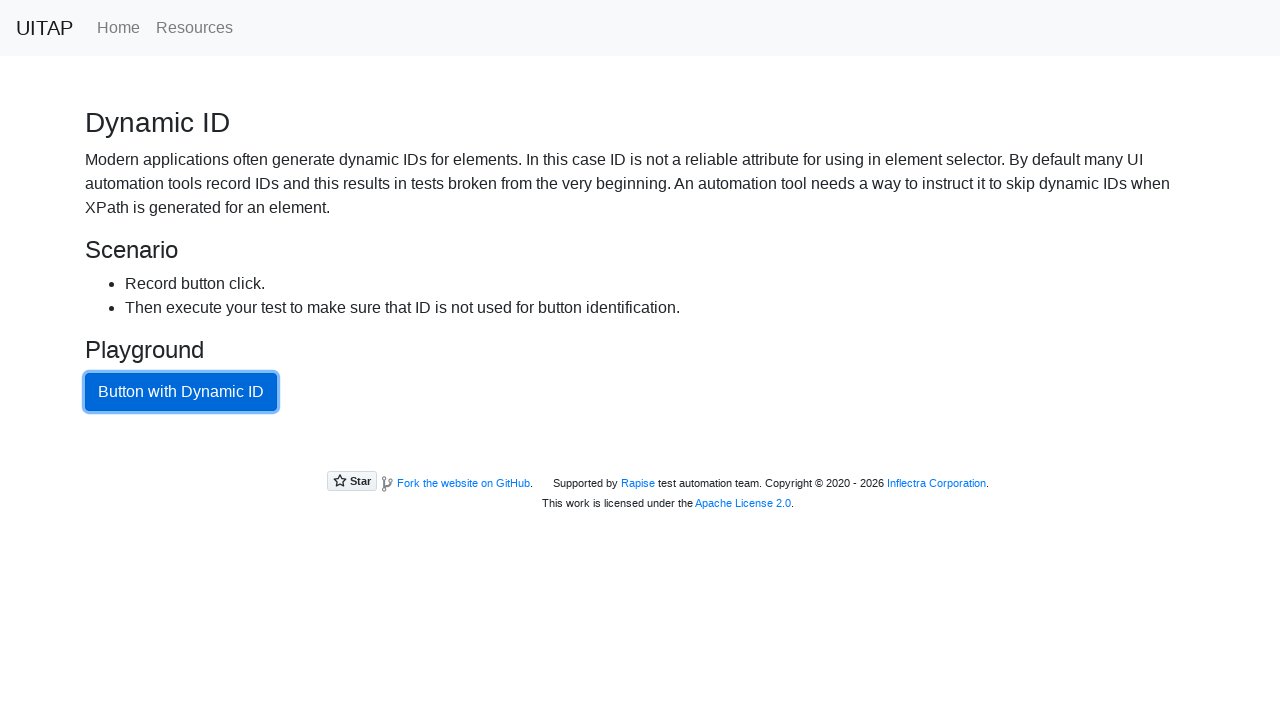

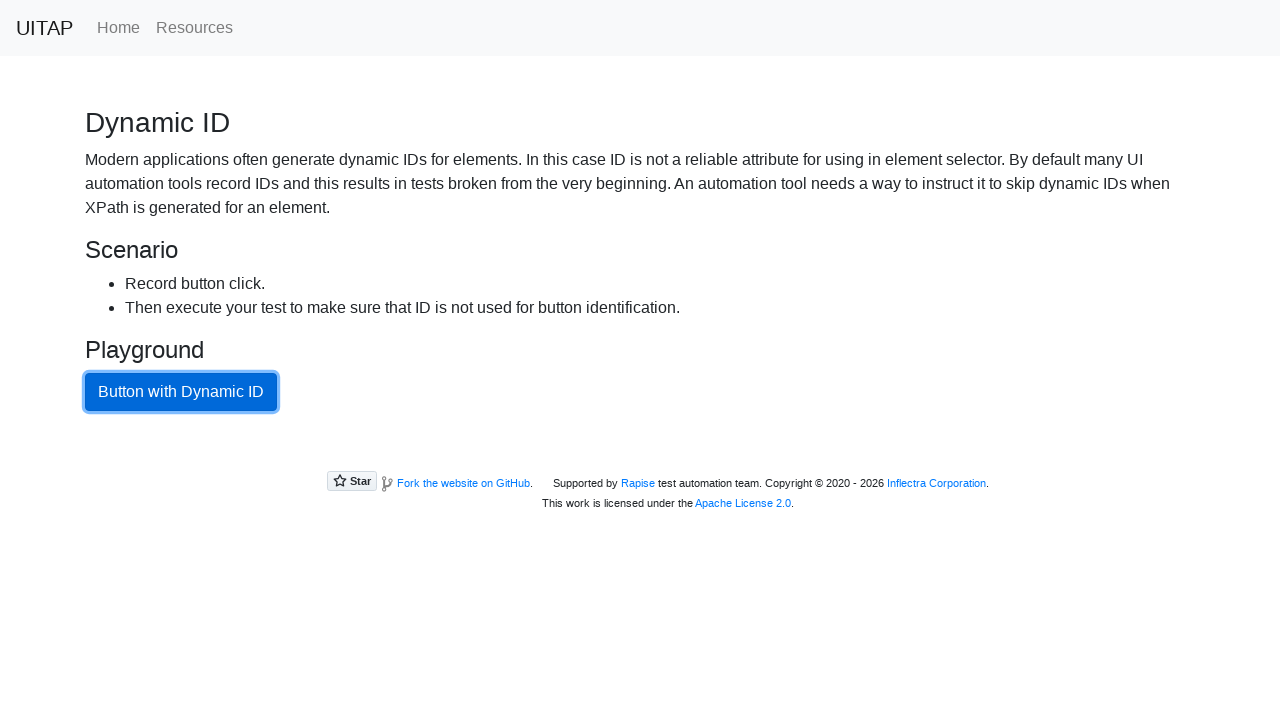